Tests a simple form by filling in first name, last name, city, and country fields using different element locator strategies, then submitting the form.

Starting URL: http://suninjuly.github.io/simple_form_find_task.html

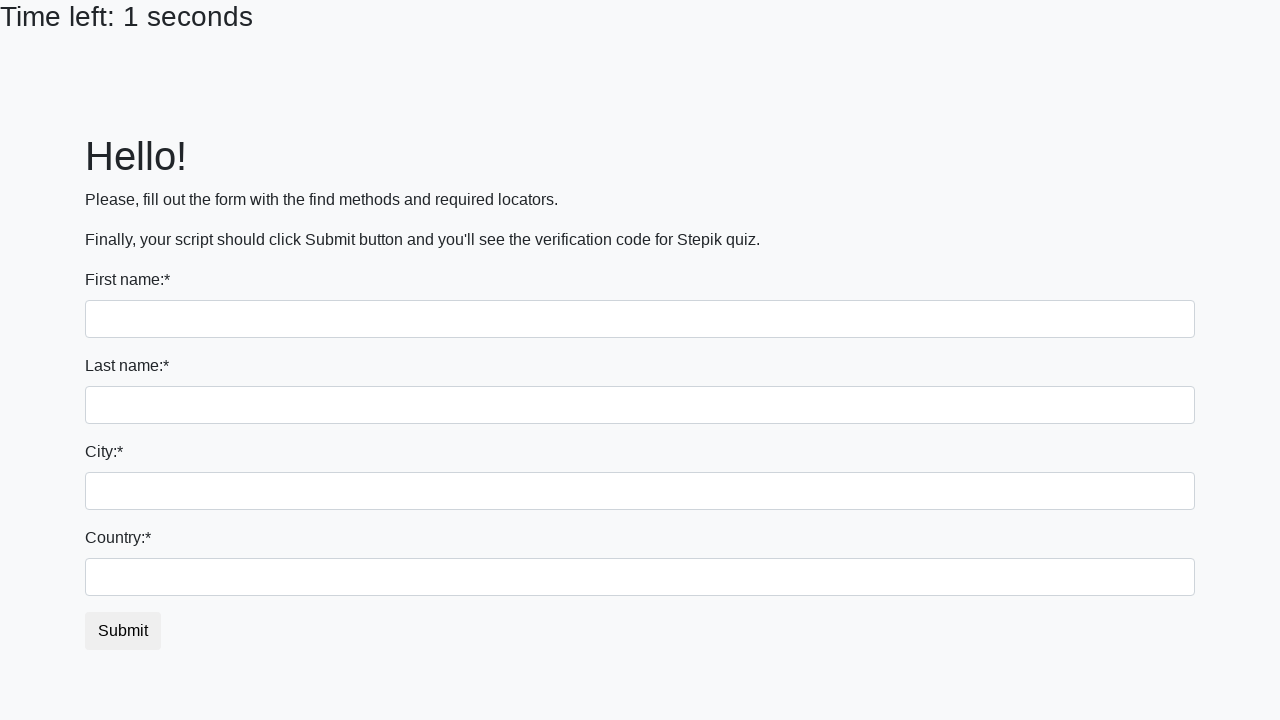

Filled first name field with 'Иван' using tag name locator on input >> nth=0
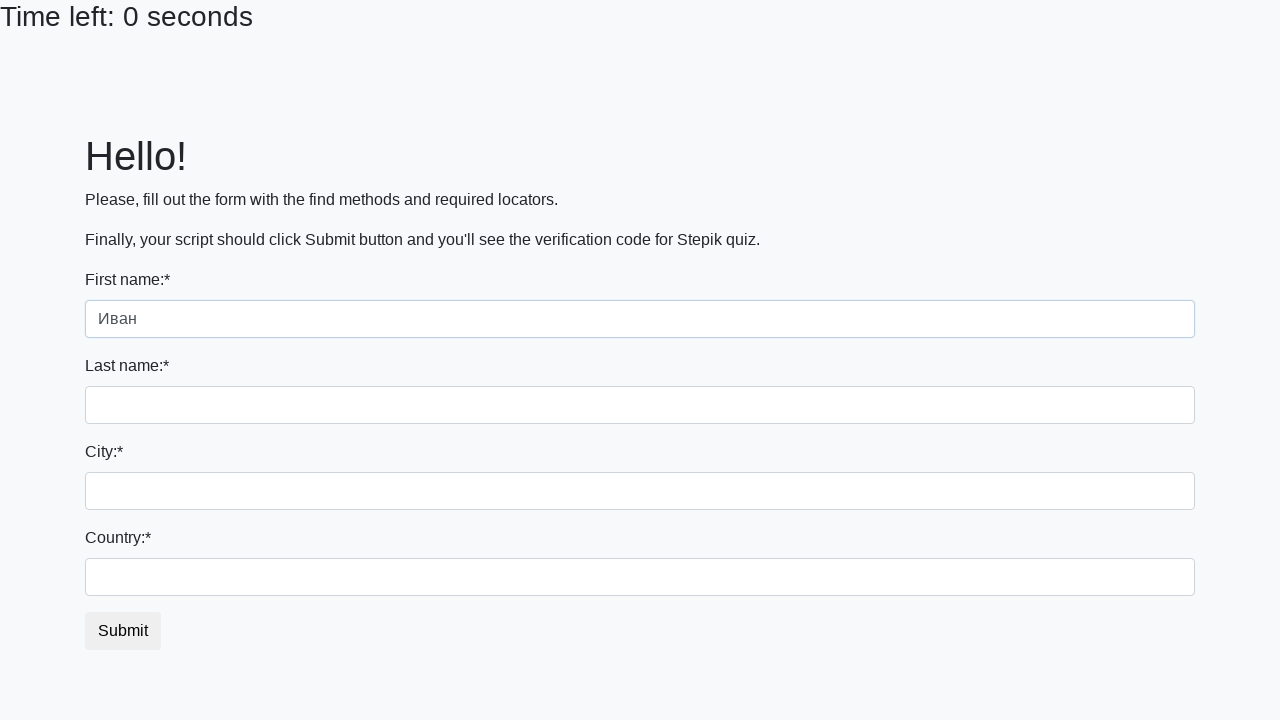

Filled last name field with 'Петров' using name attribute on input[name='last_name']
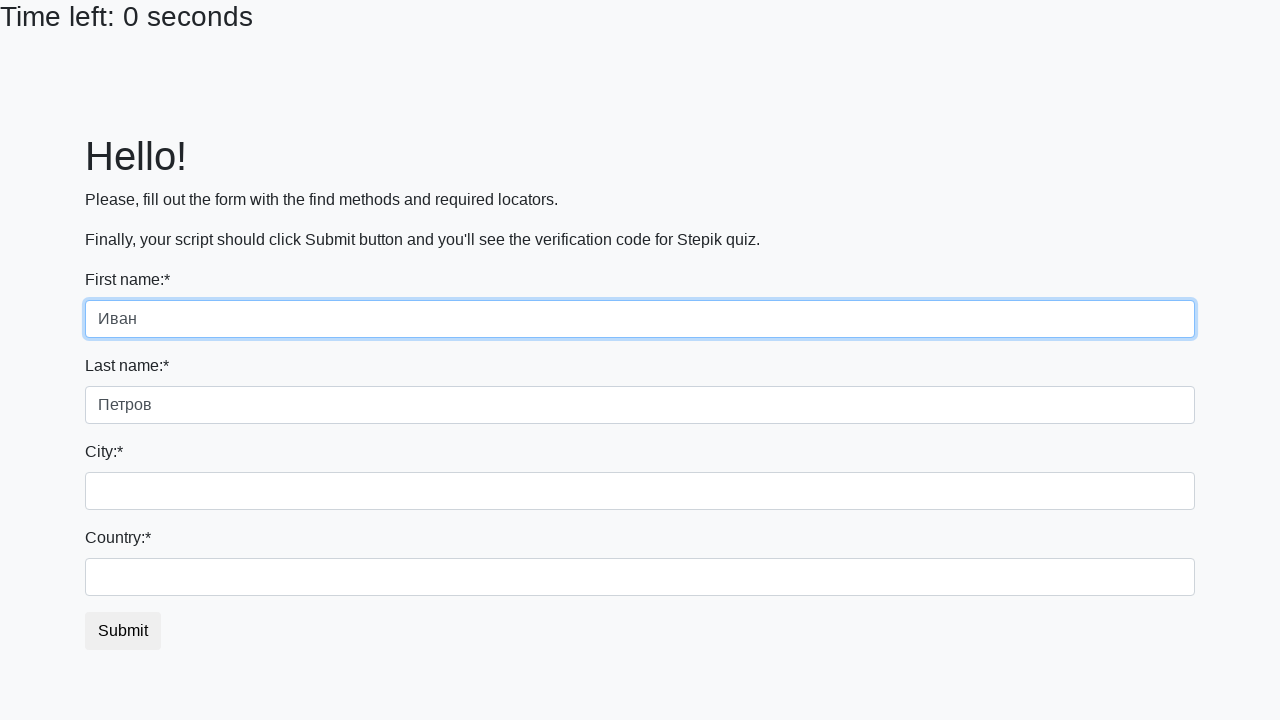

Filled city field with 'Смоленск' using class name on .city
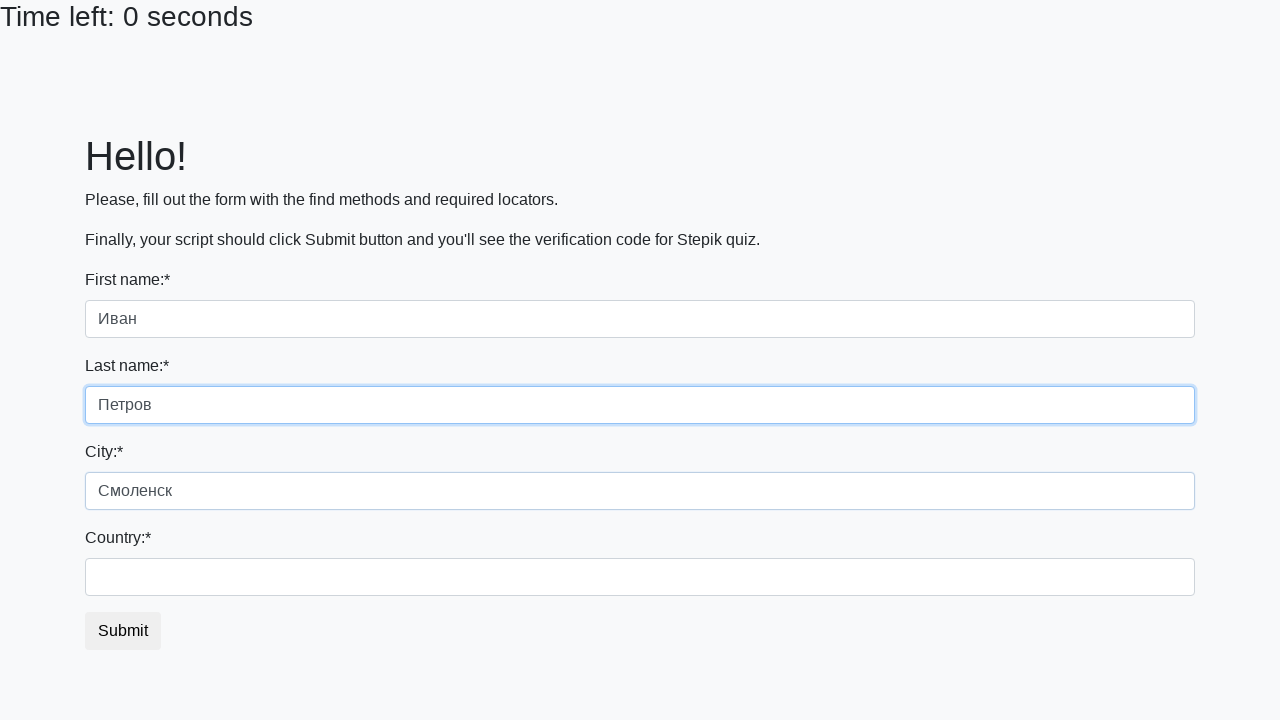

Filled country field with 'Россия' using ID selector on #country
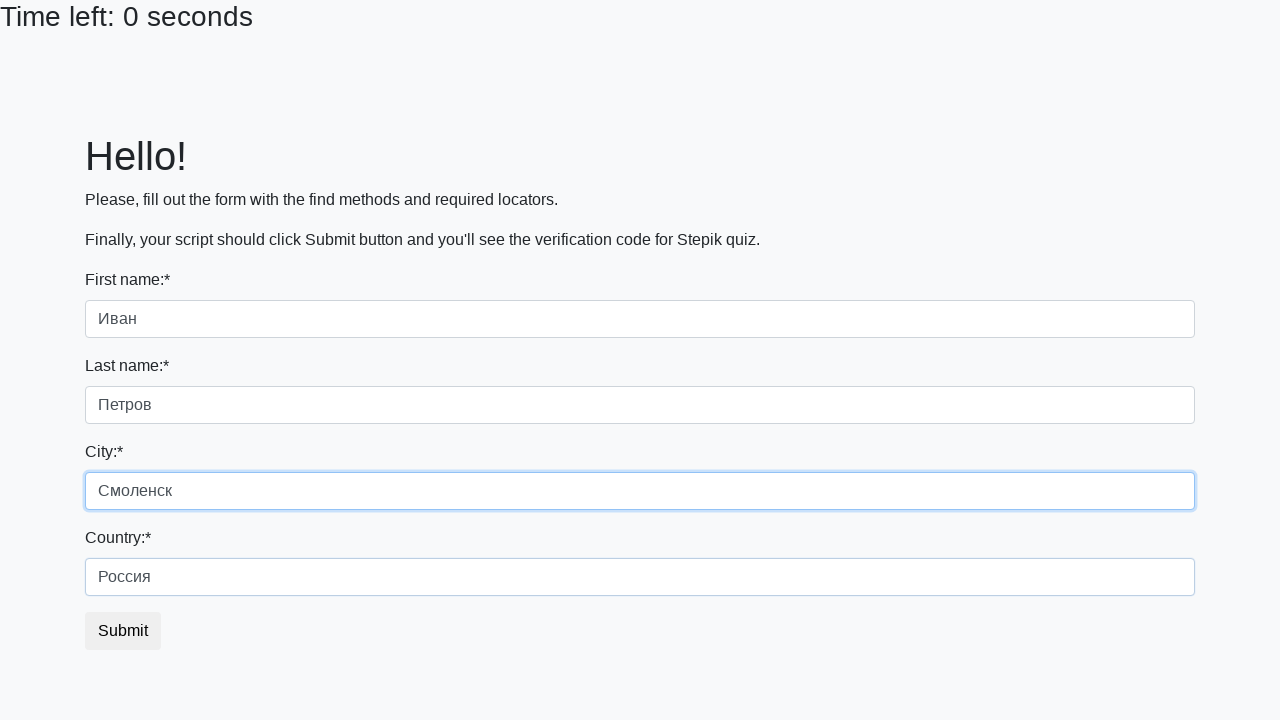

Clicked submit button to submit the form at (123, 631) on button.btn
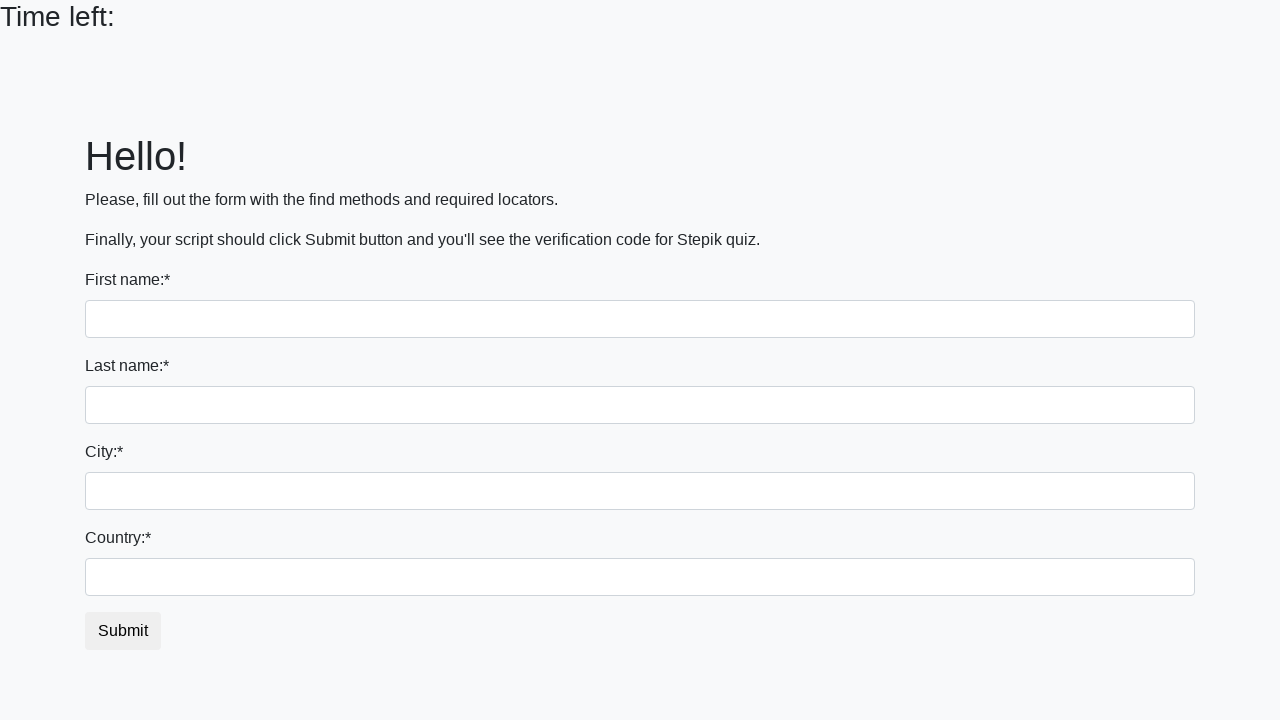

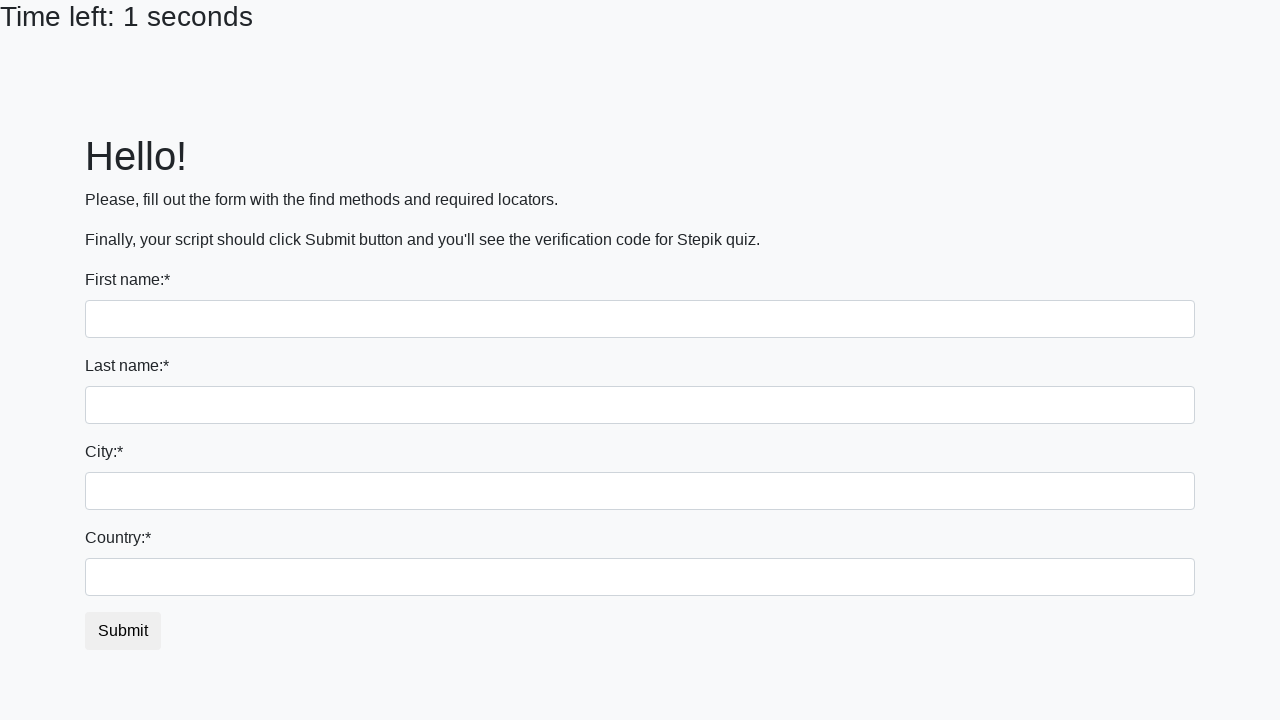